Navigates to Cigna healthcare provider directory for cardiologists in College Station, TX, waits for the page to load, and closes any informational modal that appears.

Starting URL: https://hcpdirectory.cigna.com/web/public/consumer/directory/doctors?searchTerm=Cardiologist&providerGroupCodes=P&categoryId=15930&latitude=30.617&longitude=-96.312&city=College%20Station&stateCode=TX&country=US&zipCode=77840&searchLocation=College%20Station,%20TX%2077840&searchCategoryType=doctor-type&medicalProductCode=PPO&medicalEcnCode=NN001&suppressResponseCode=false&apiSource=public-provider-lambda&resultTitle=Cardiologist&consumerCode=HDC001

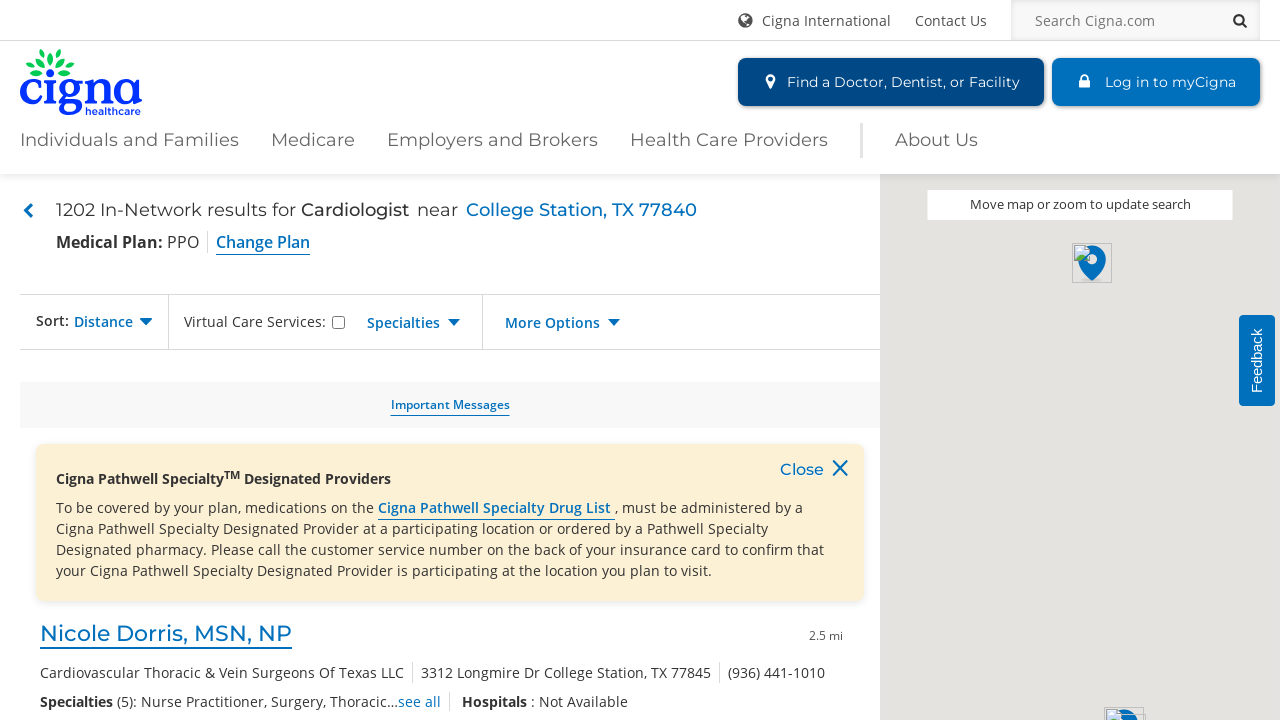

Waited for page DOM to fully load
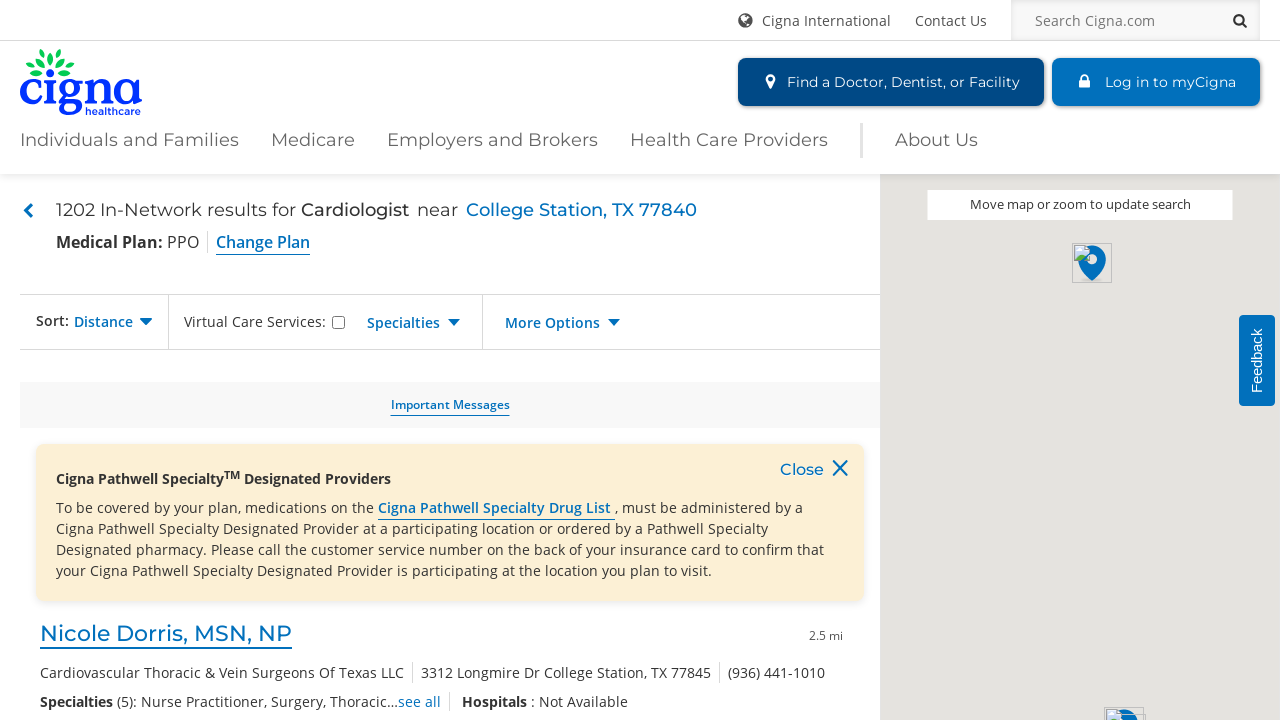

Waited 8 seconds for JavaScript to execute and modal to appear
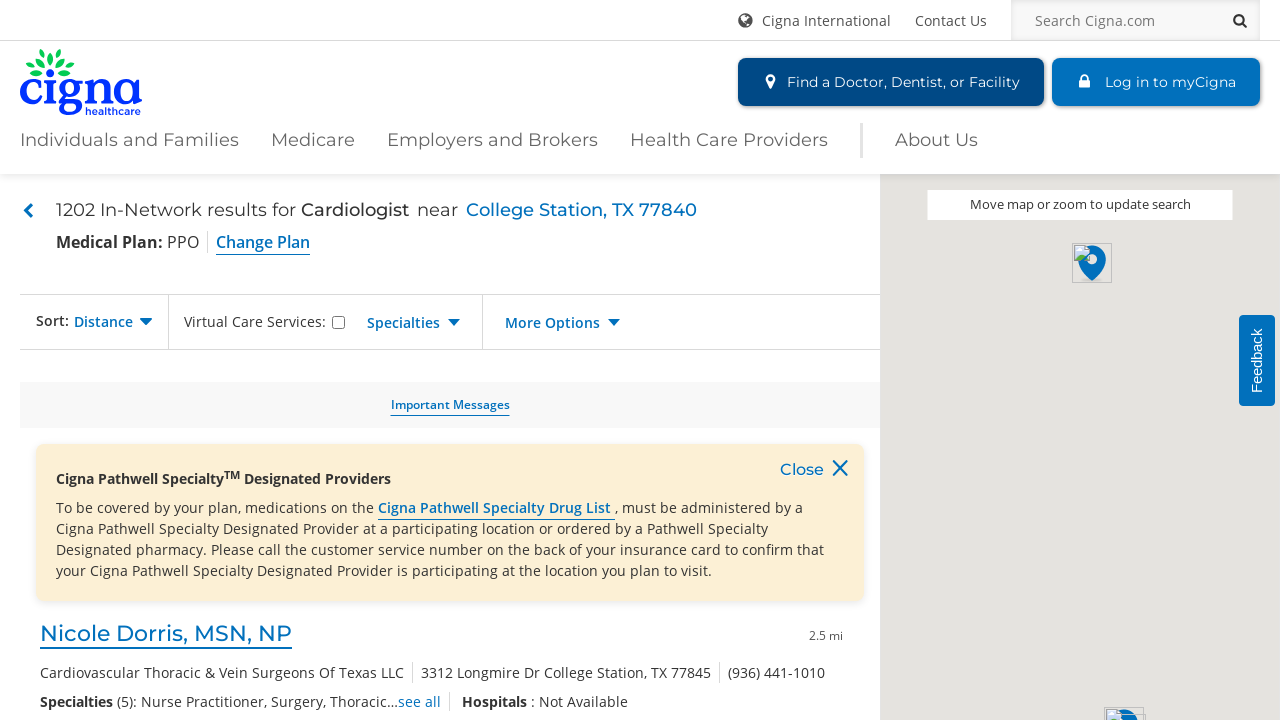

Forcefully removed modal elements from DOM on button.cml-btn-close
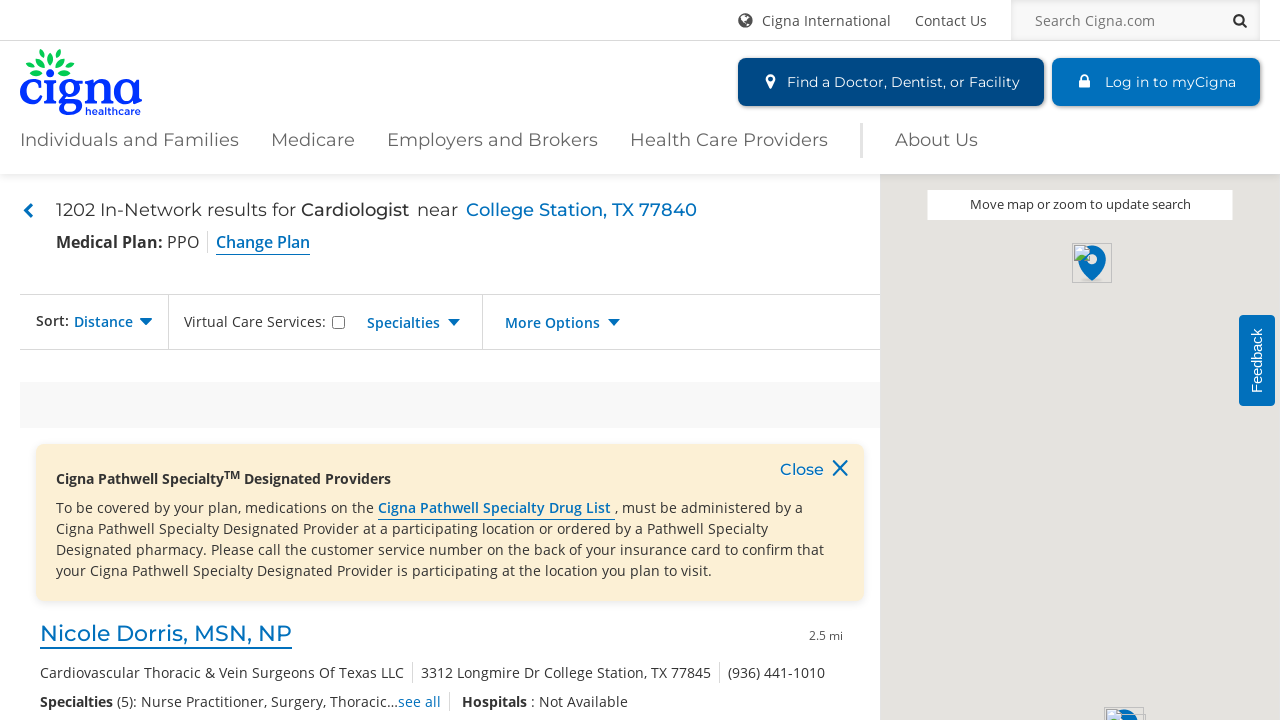

Waited 1 second for DOM to settle
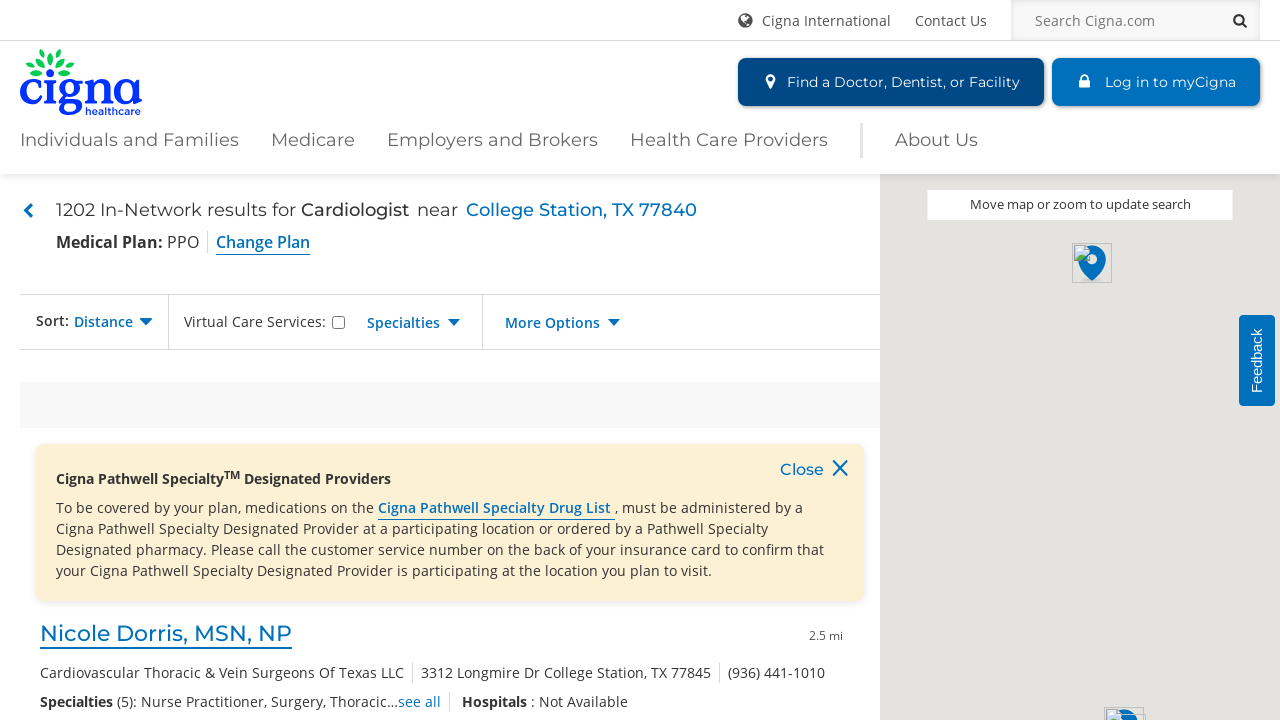

Provider listings container loaded and visible
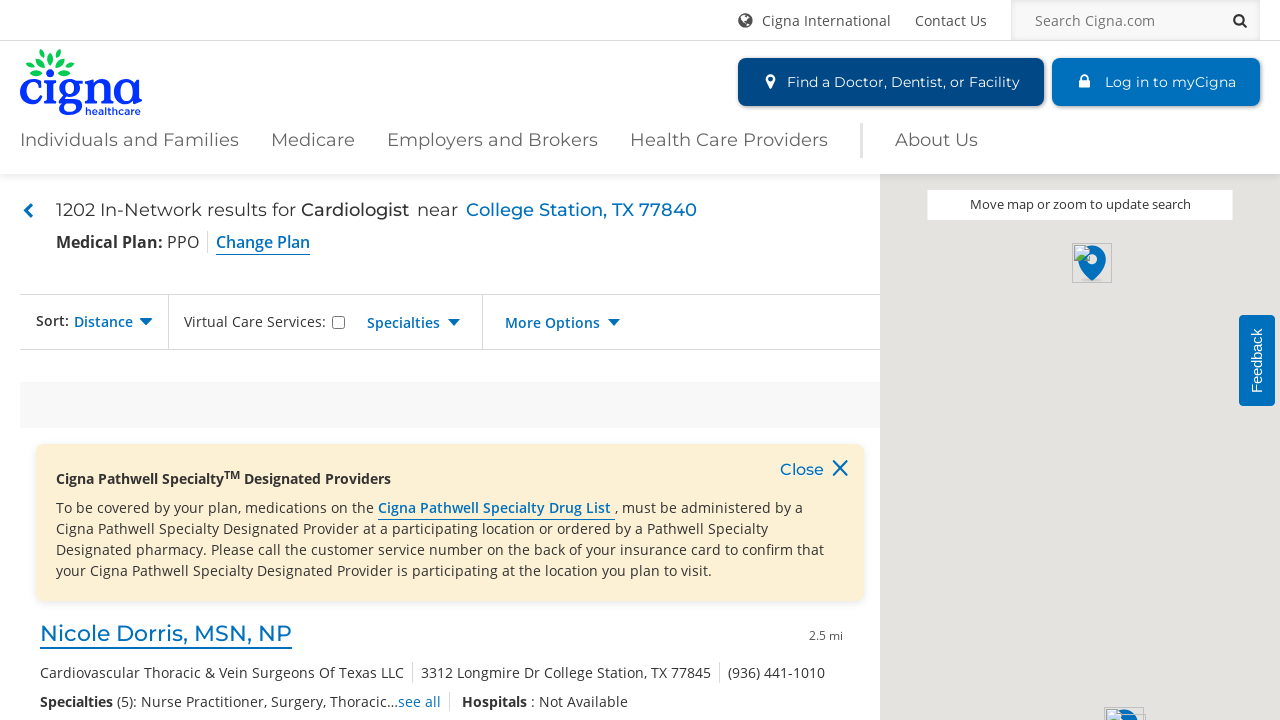

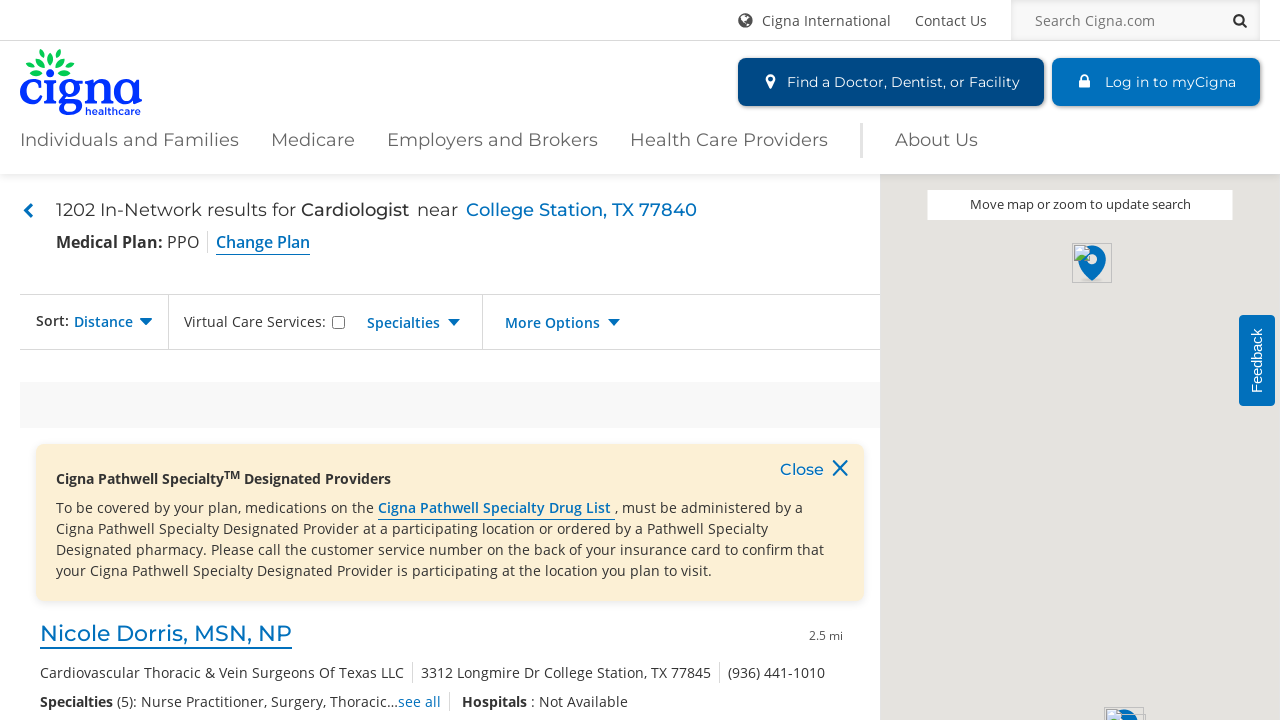